Tests navigation functionality by clicking a button, navigating back and forward through browser history

Starting URL: https://demo.automationtesting.in/Index.html

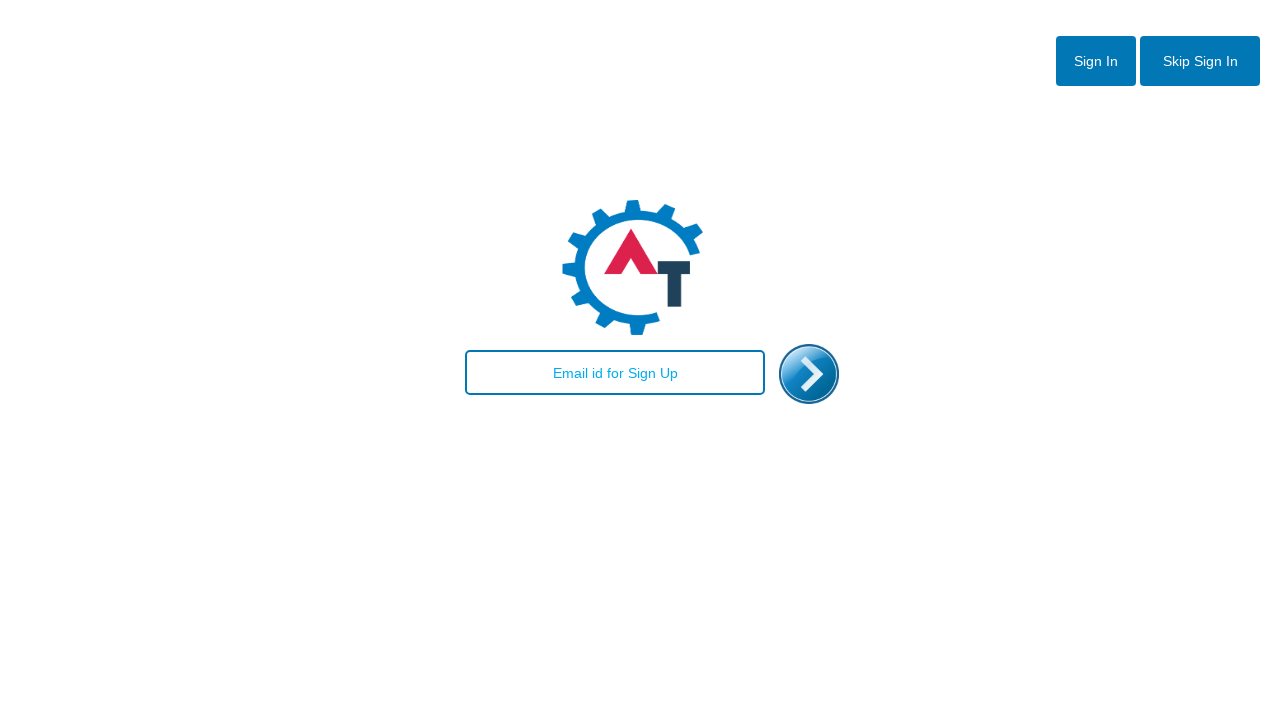

Clicked 'Skip Sign In' button at (1200, 61) on xpath=//*[@id='btn2']
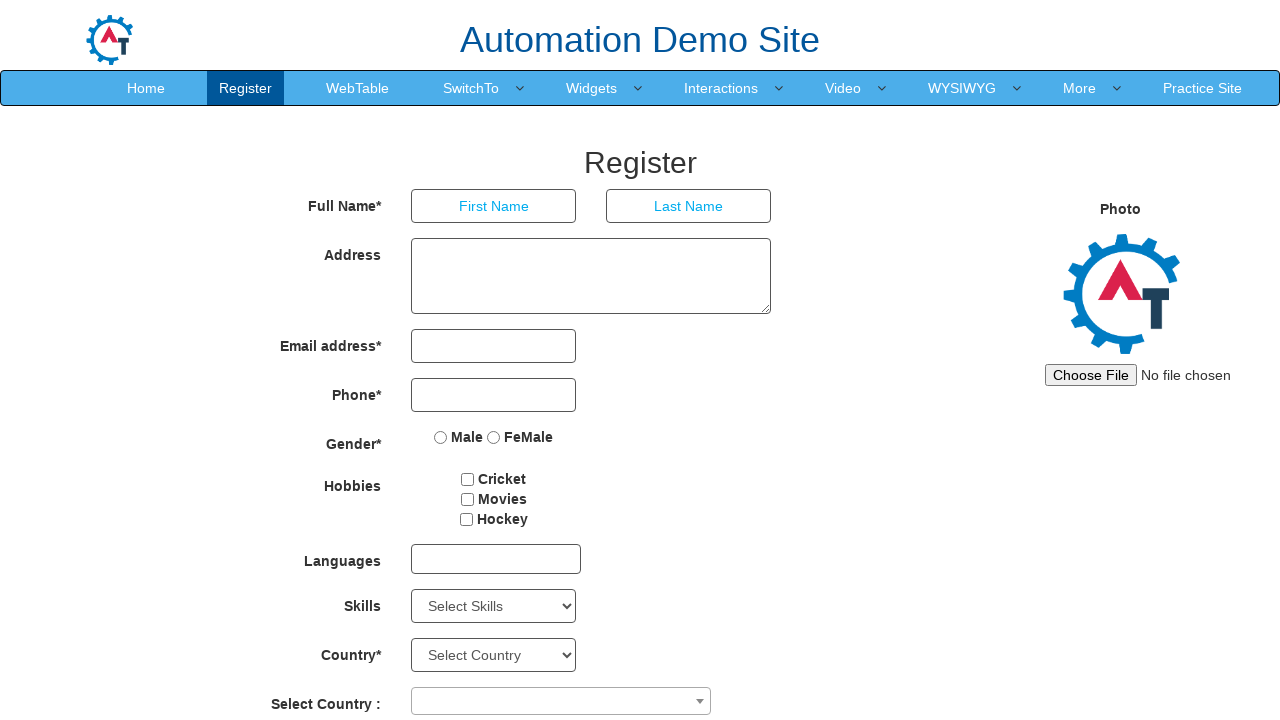

Waited for page to load after clicking Skip Sign In
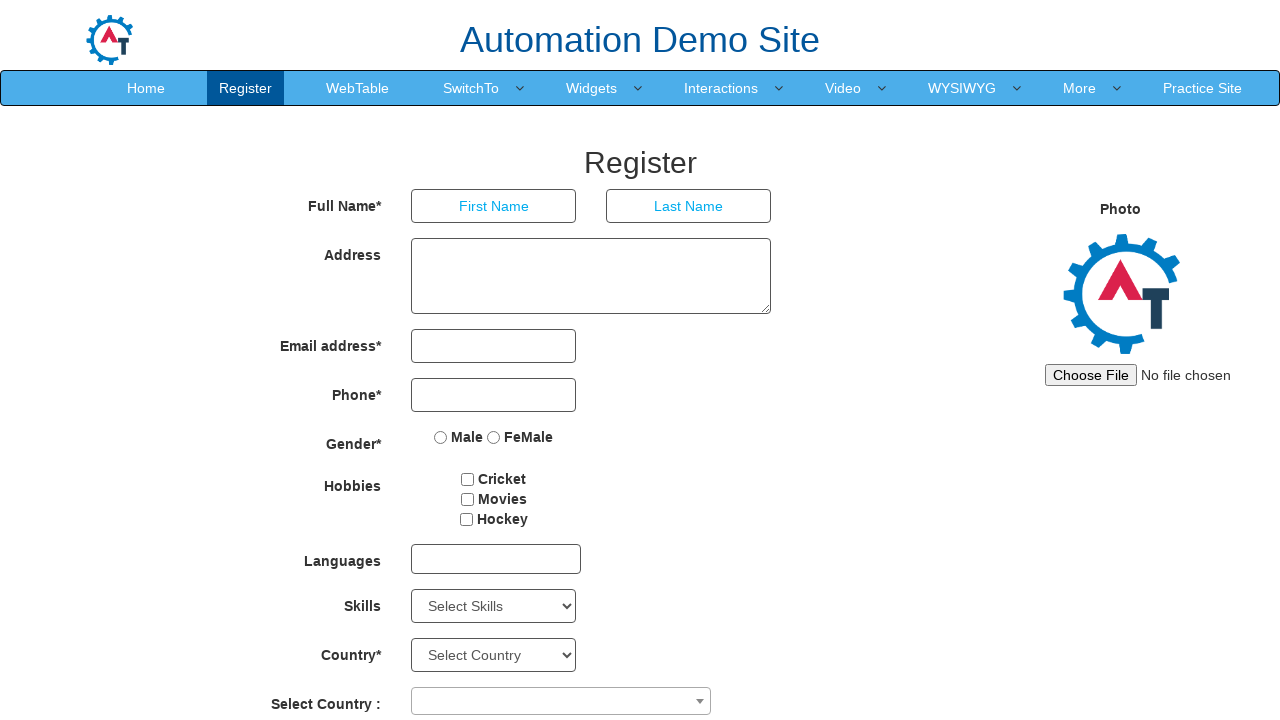

Navigated back to previous page in browser history
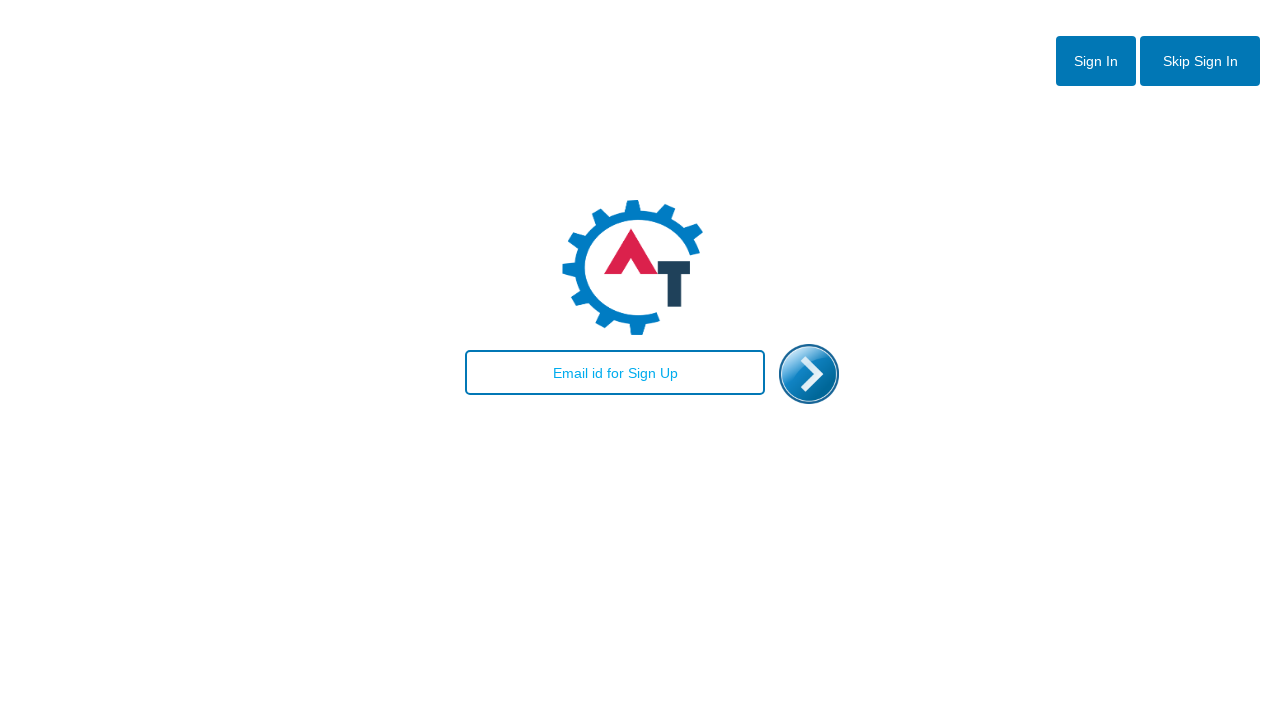

Waited for page to load after navigating back
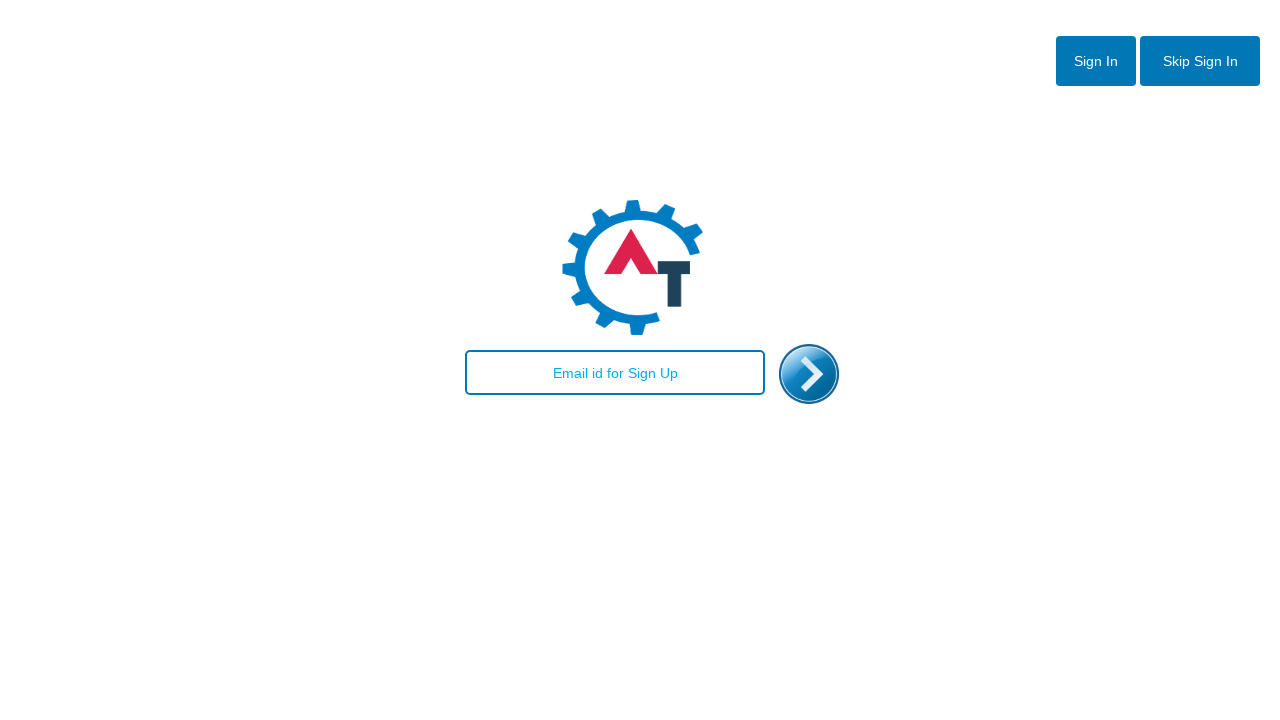

Navigated forward in browser history
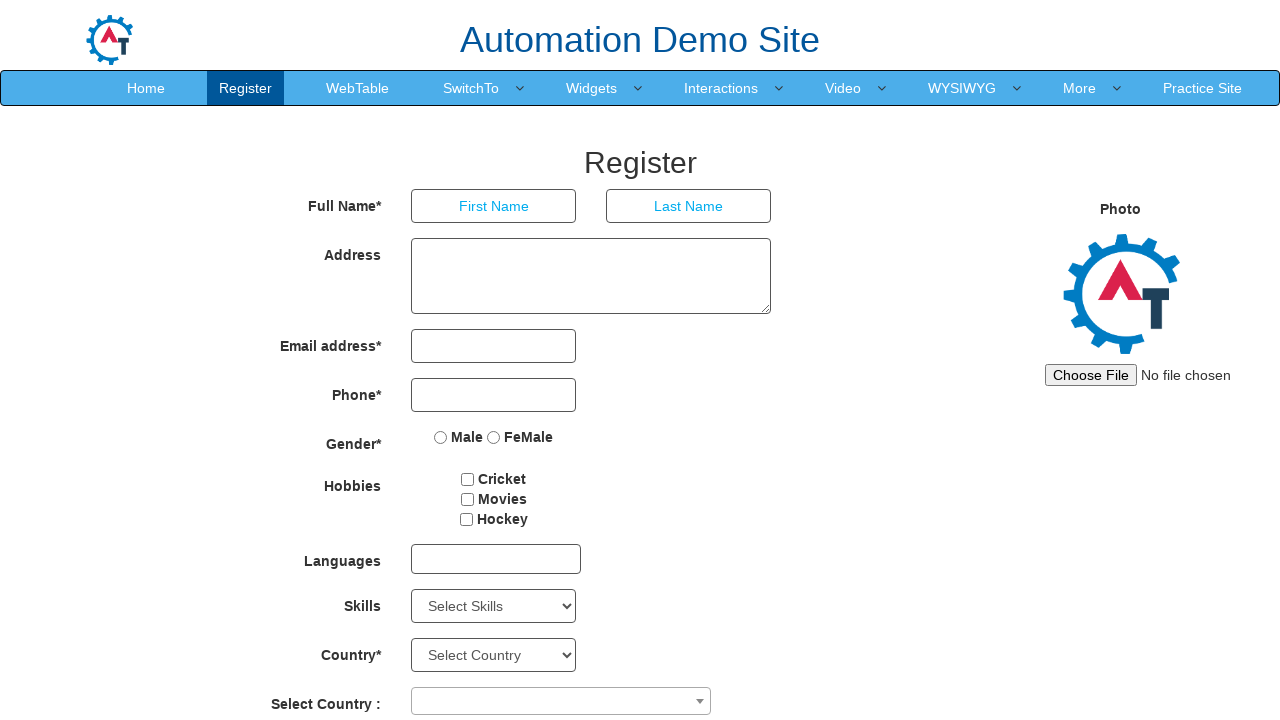

Waited for final page state after navigating forward
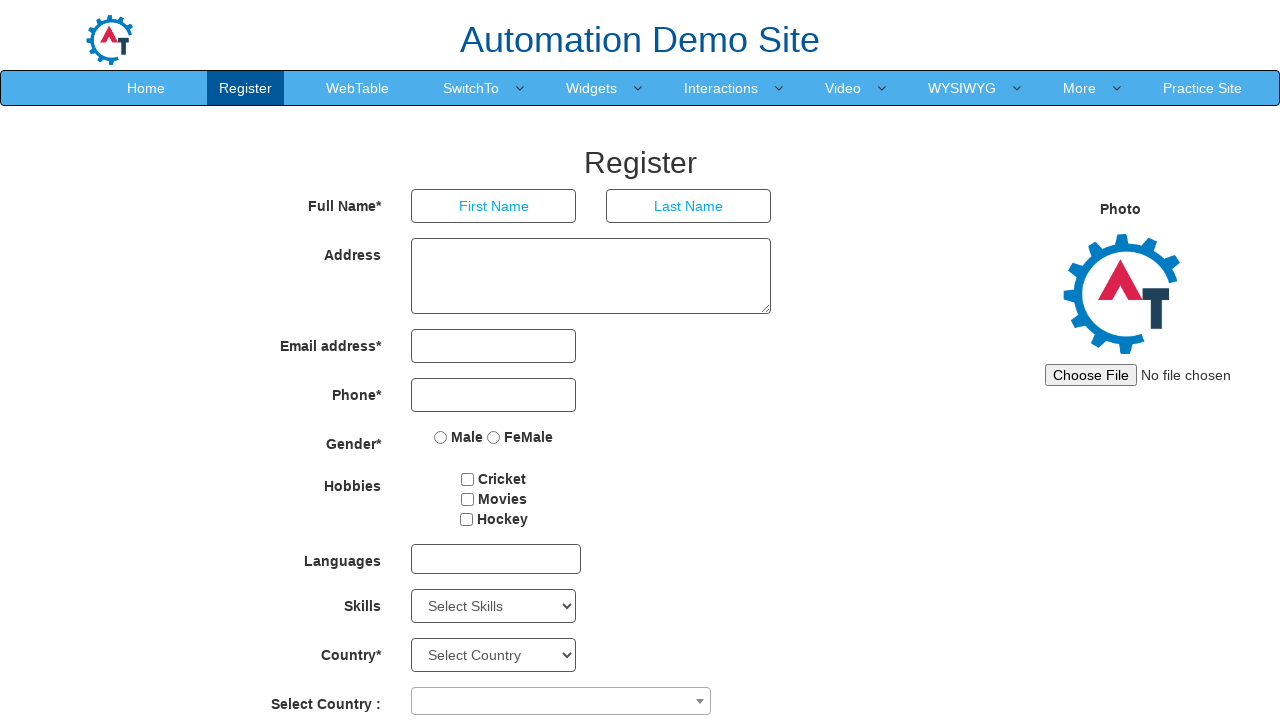

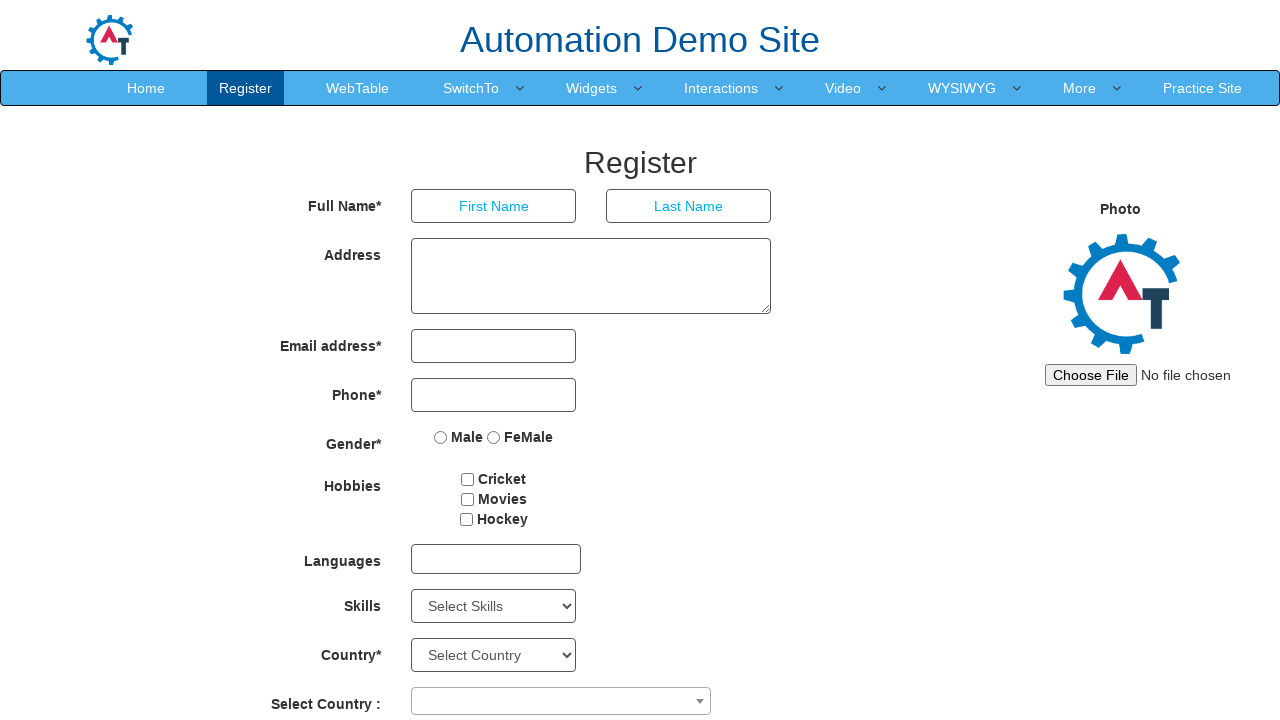